Tests the "Right Click Me" button on DemoQA buttons page by performing a right-click (context click) and verifying the expected message appears.

Starting URL: https://demoqa.com/elements

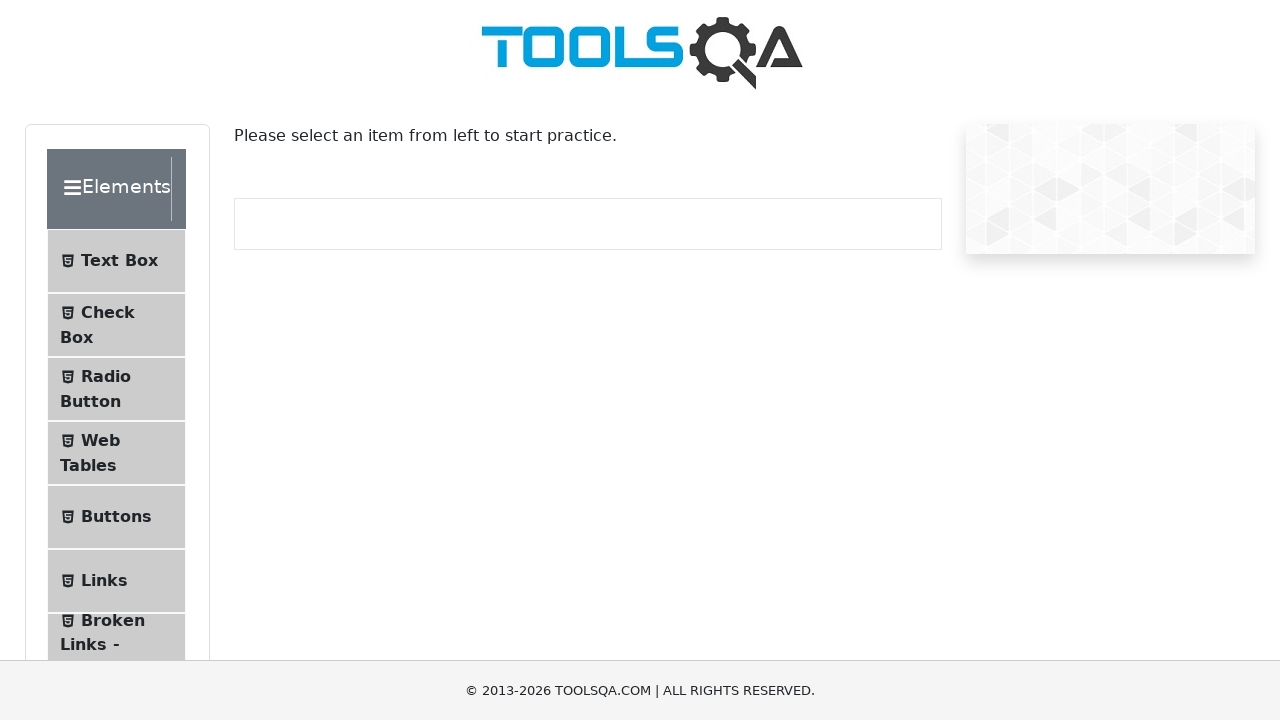

Clicked the Buttons menu item at (116, 517) on li:has-text('Buttons')
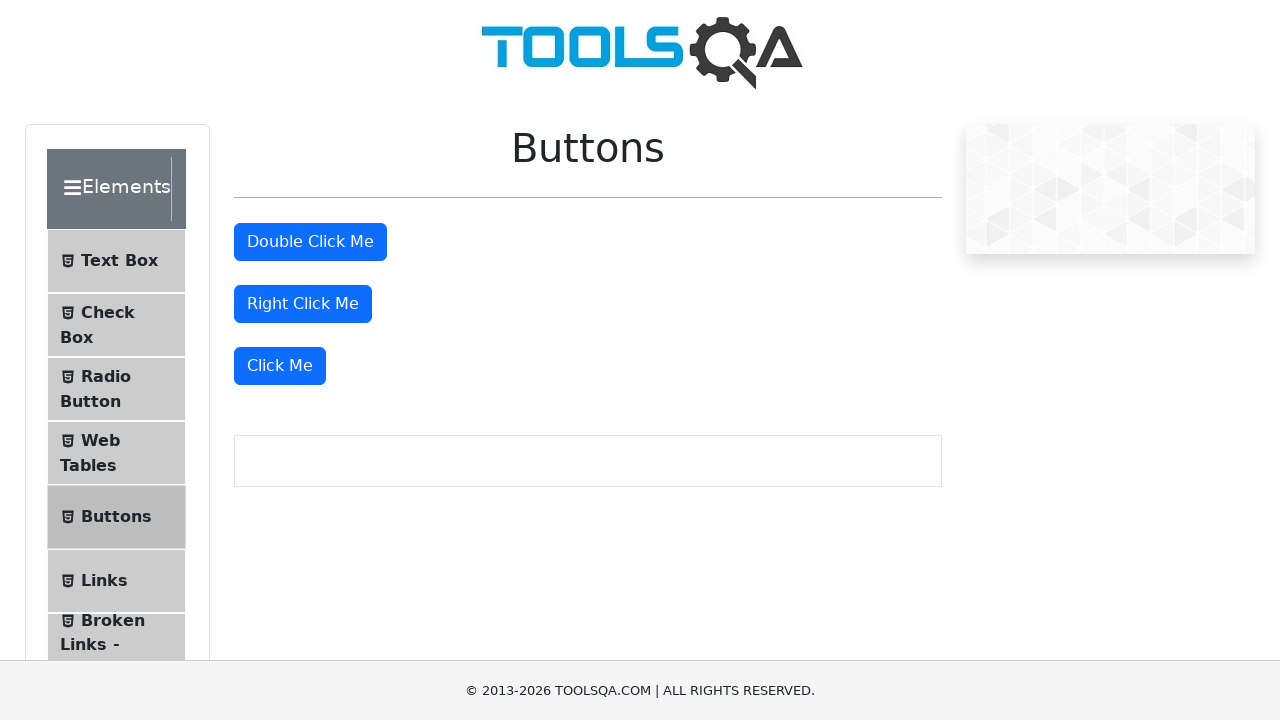

Buttons page loaded successfully
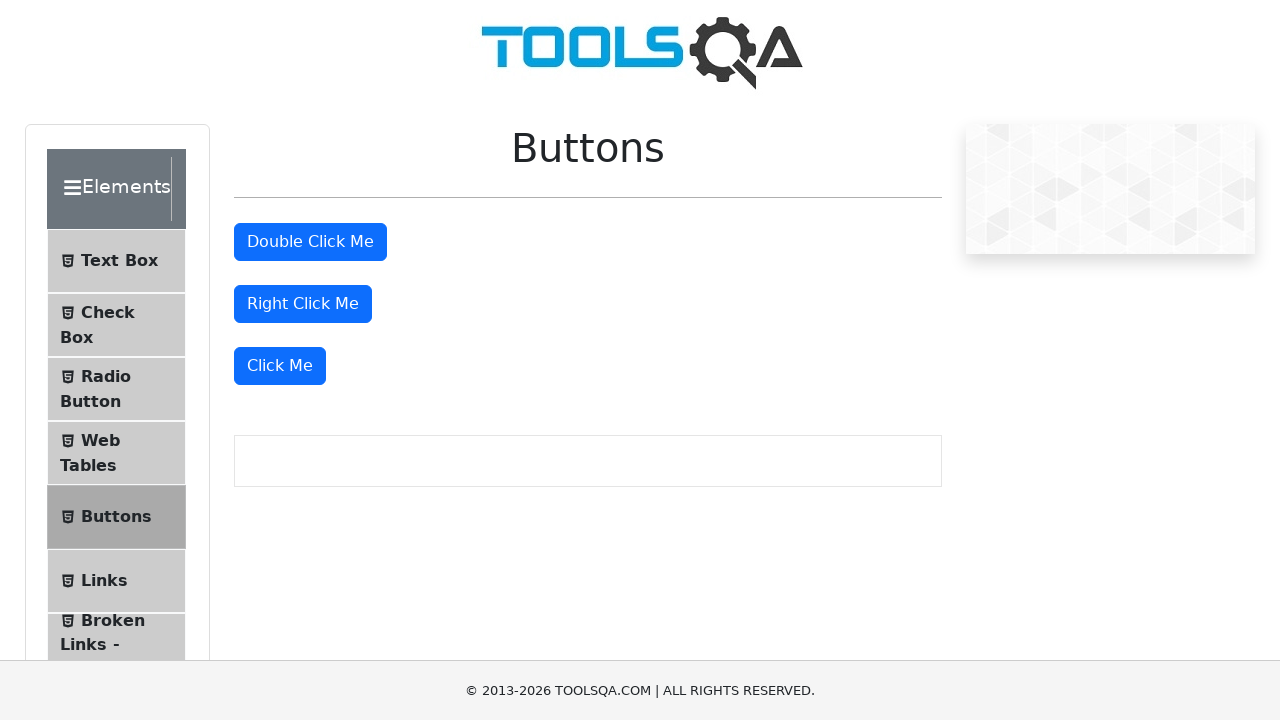

Right-clicked the 'Right Click Me' button at (303, 304) on internal:role=button[name="Right Click Me"i]
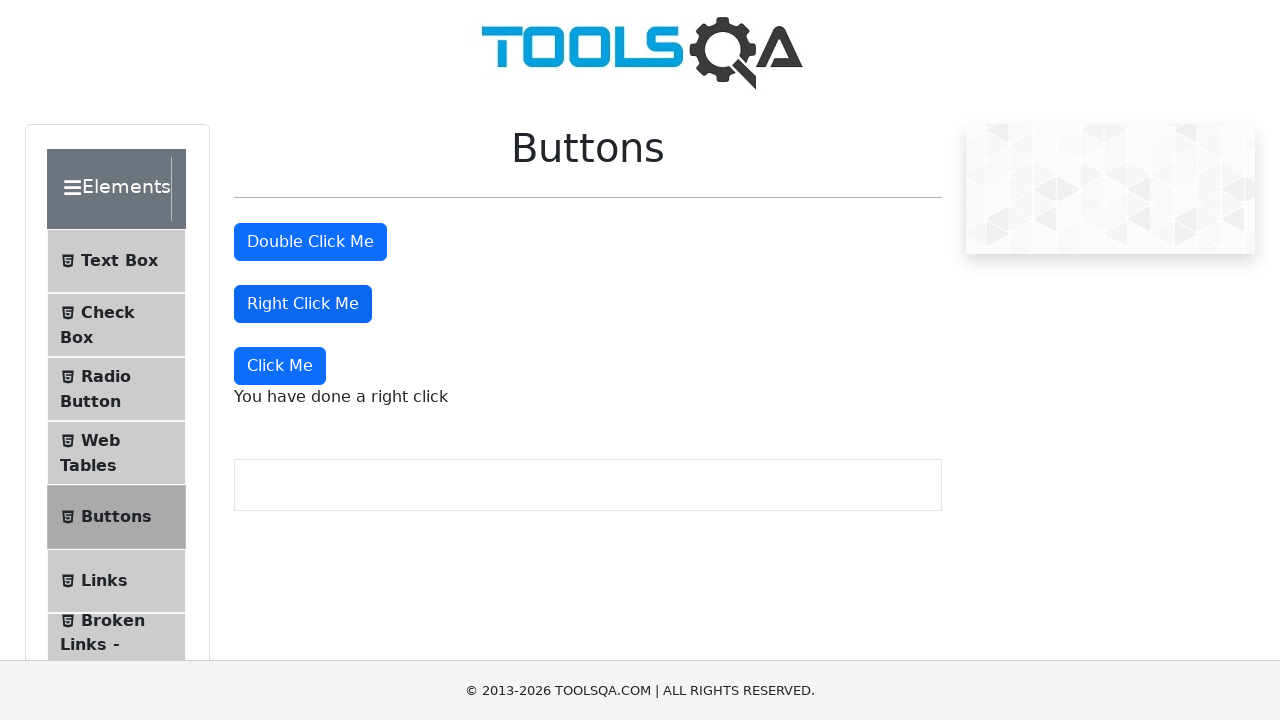

Right-click success message appeared: 'You have done a right click'
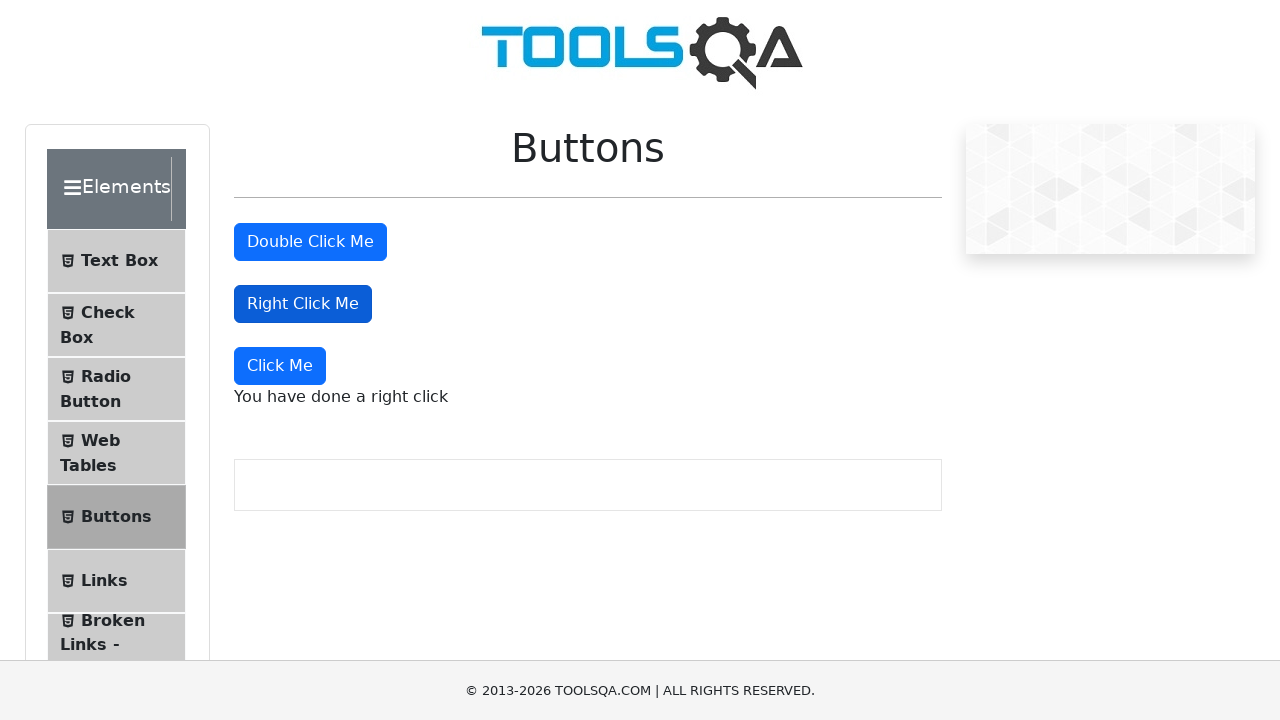

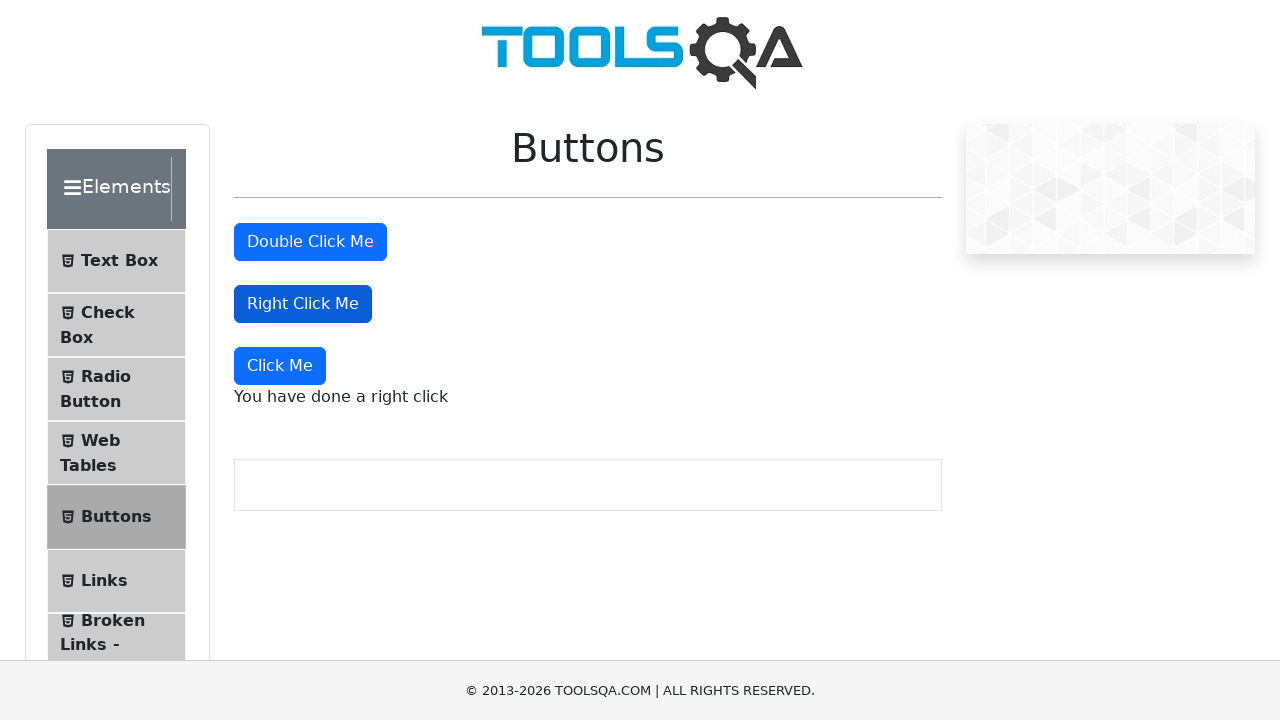